Tests JavaScript alert handling by clicking buttons that trigger alerts and accepting them. Tests both a simple alert from a red danger button and a confirm alert from a blue primary button after switching tabs.

Starting URL: https://demo.automationtesting.in/Alerts.html

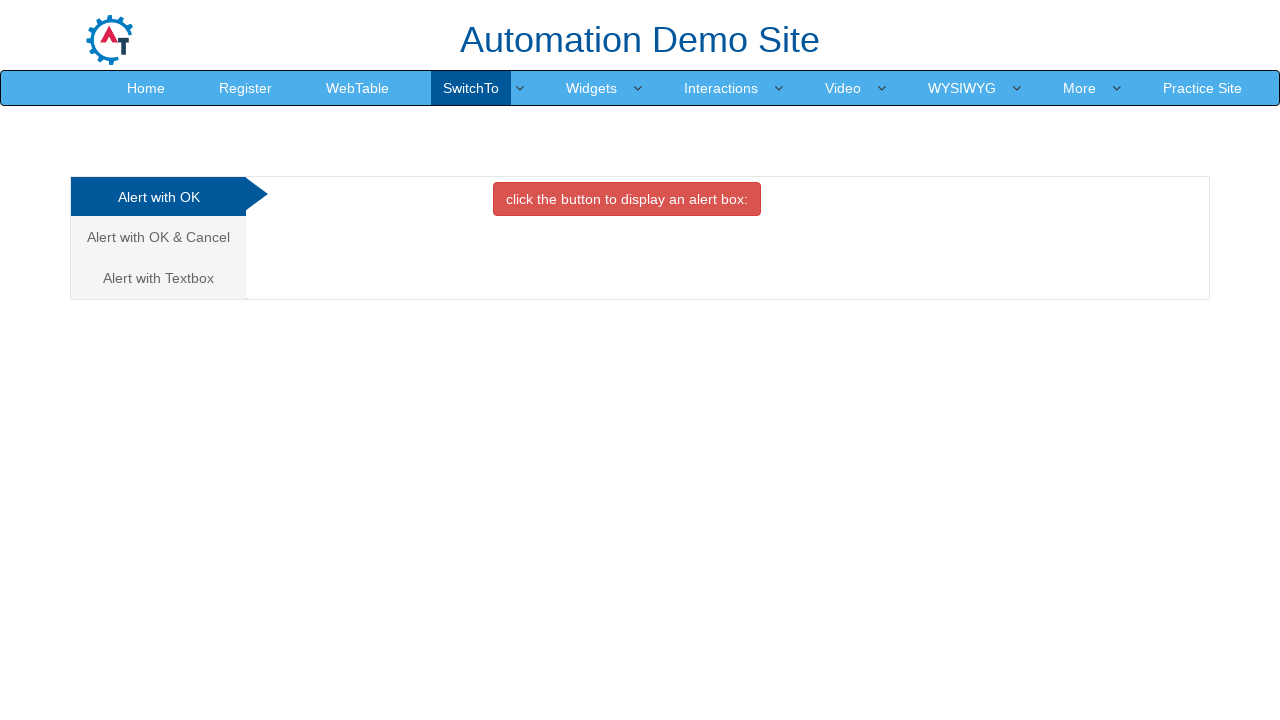

Clicked red danger button to trigger simple alert at (627, 199) on xpath=//button[@class='btn btn-danger']
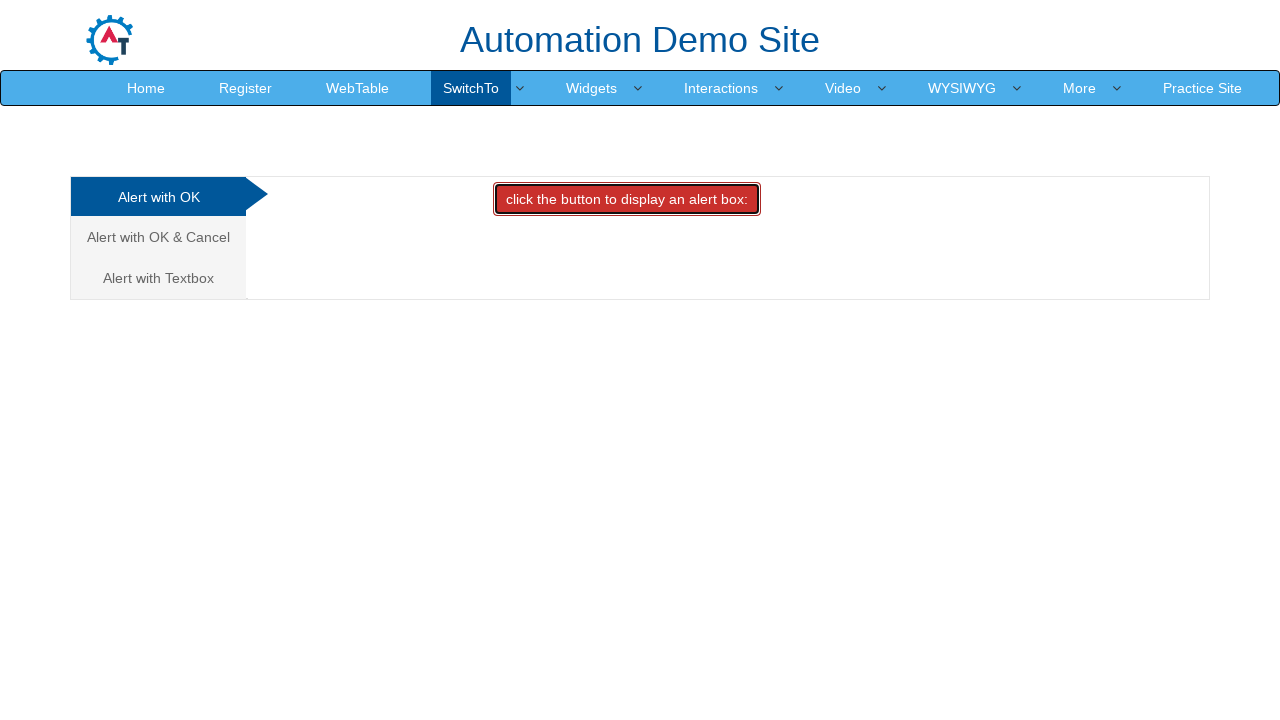

Set up dialog handler to accept alerts
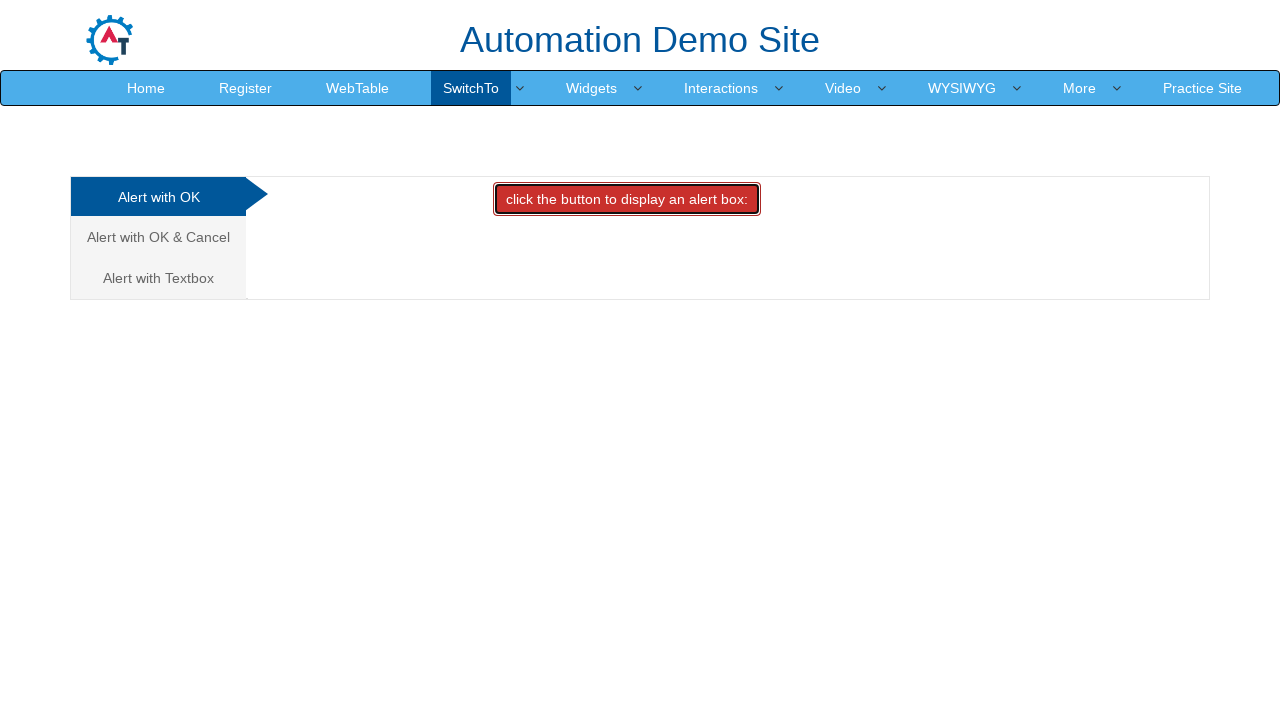

Waited for alert to be processed and accepted
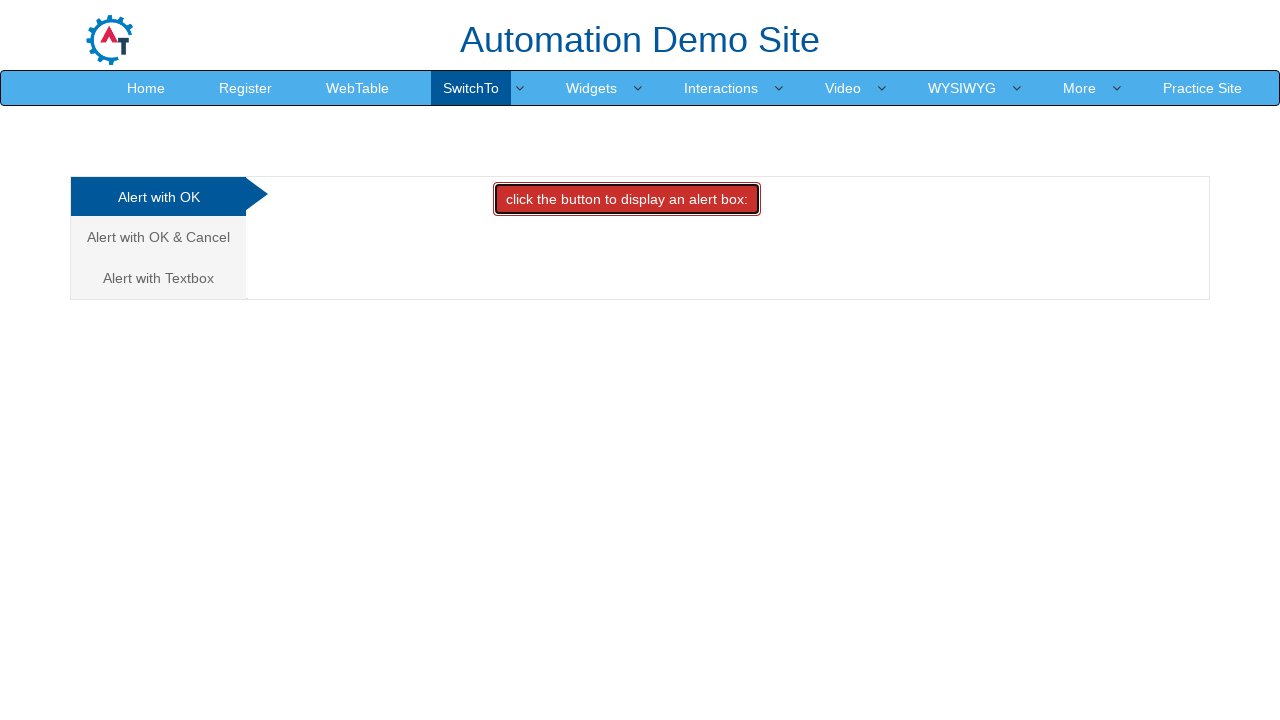

Switched to second tab with OK & Cancel alert at (158, 237) on body > div.container.center > div > div > div > div.tabpane.pullleft > ul > li:n
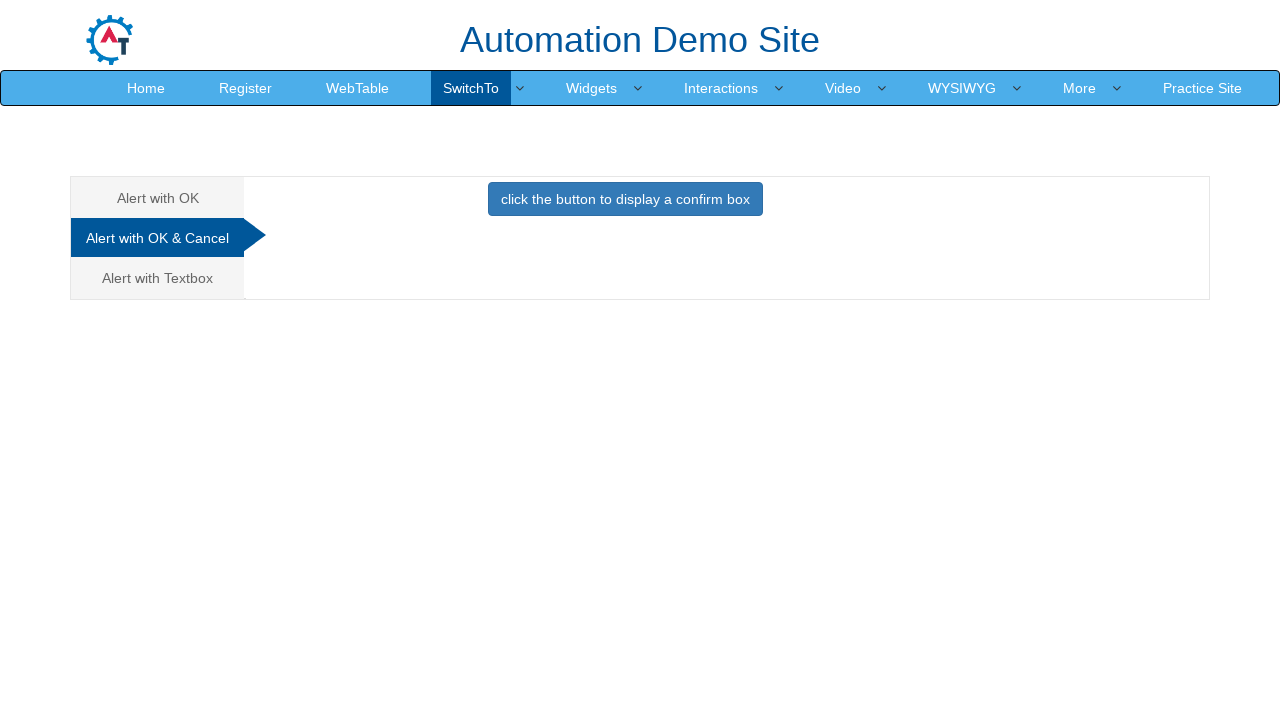

Tab content loaded
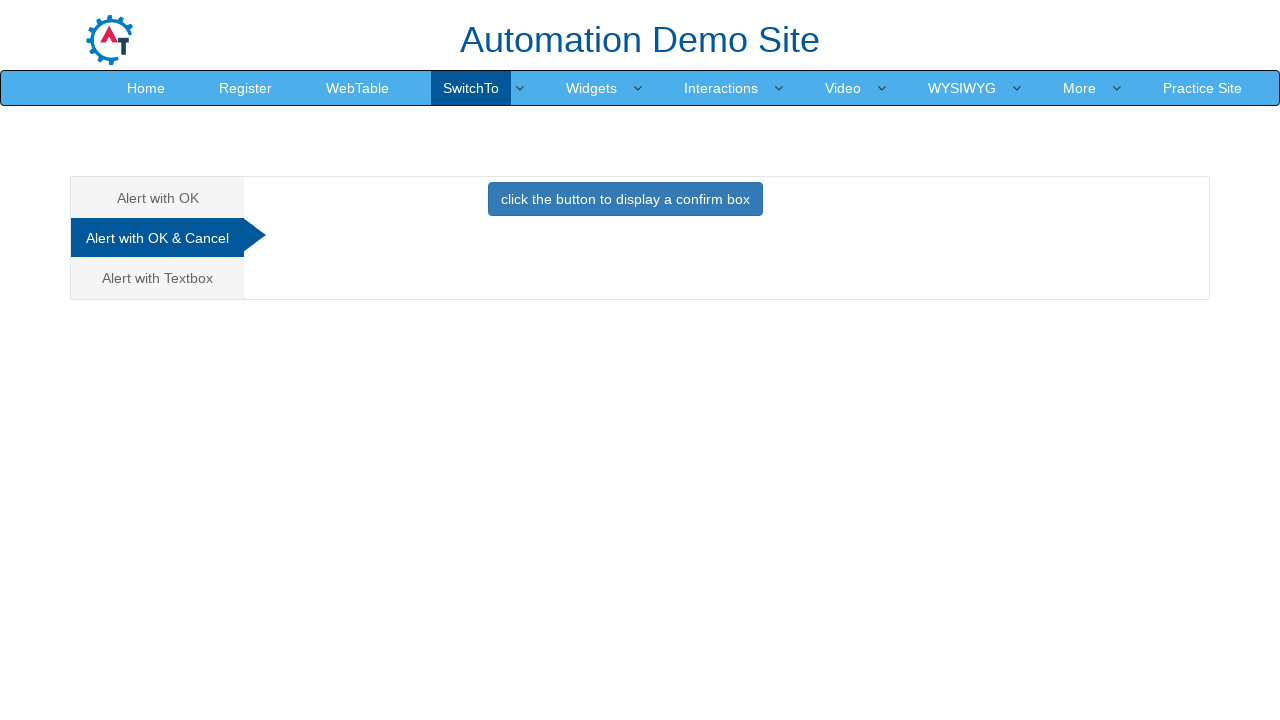

Clicked blue primary button to trigger confirm alert at (625, 199) on xpath=//button[@class='btn btn-primary']
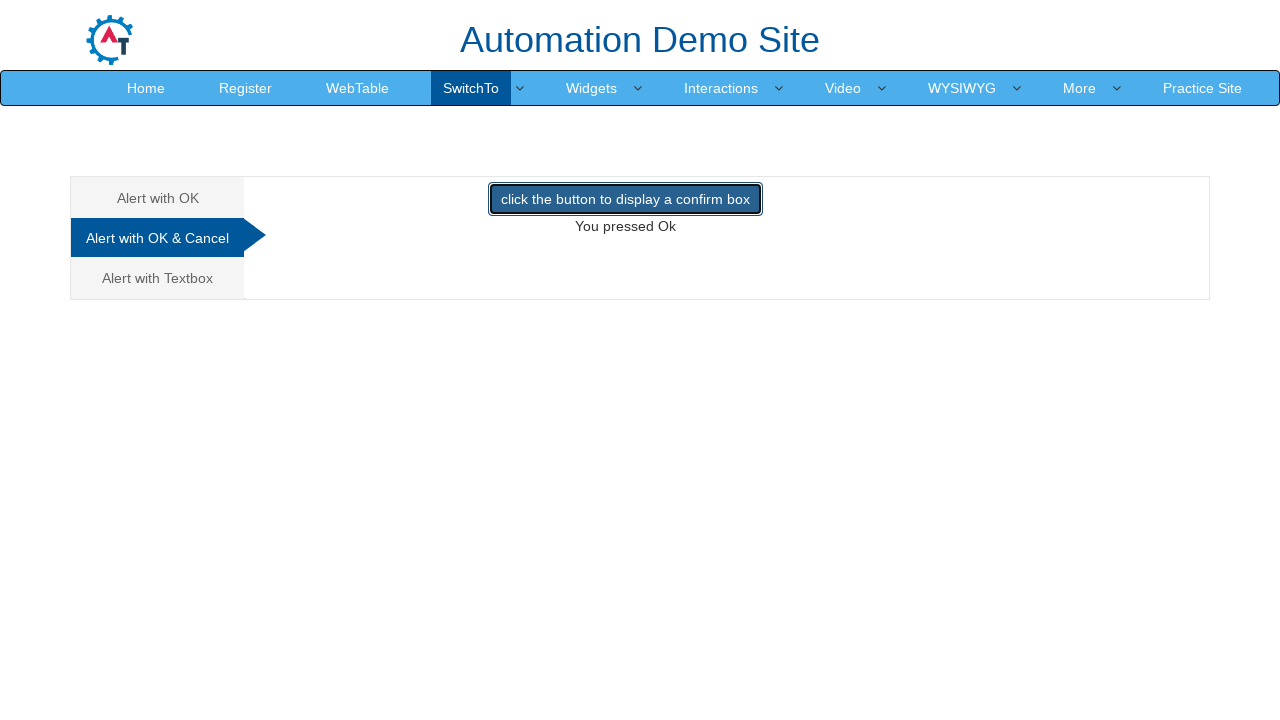

Waited for confirm alert to be processed and accepted
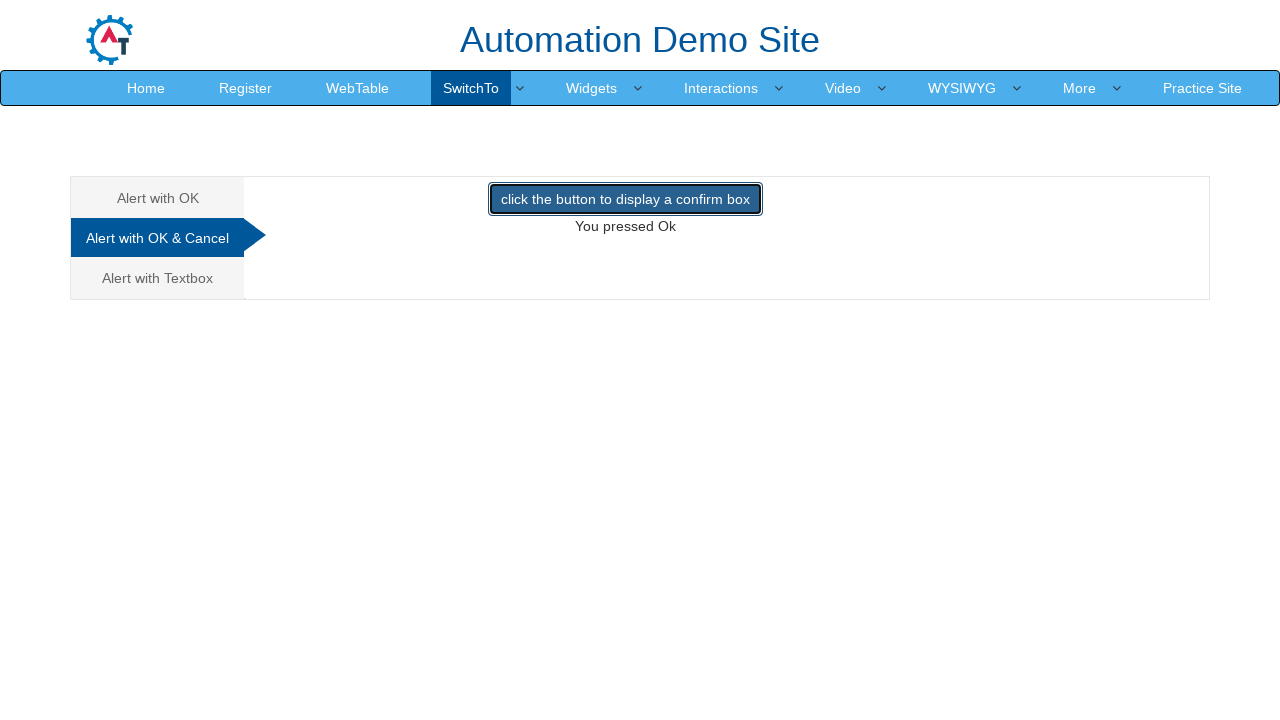

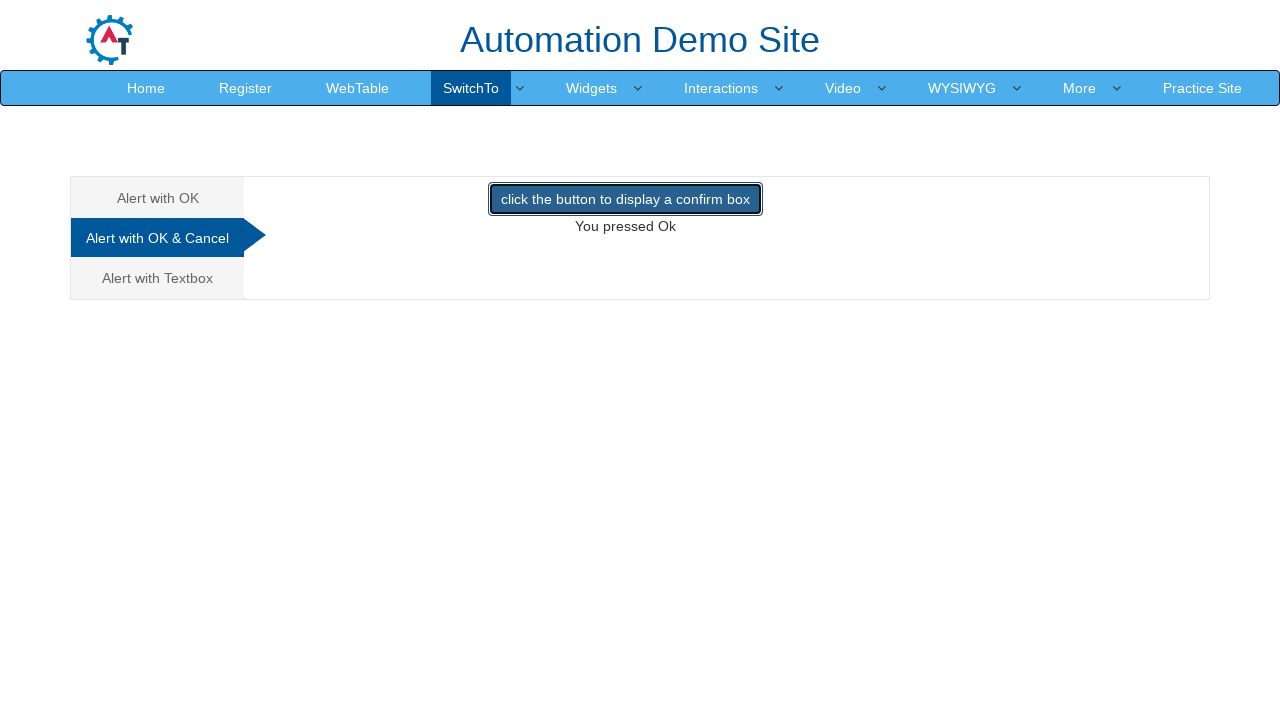